Navigates to the Best Auto Dialer App page and sets a mobile viewport size to verify the page loads correctly on mobile dimensions.

Starting URL: https://www.getcalley.com/best-auto-dialer-app/

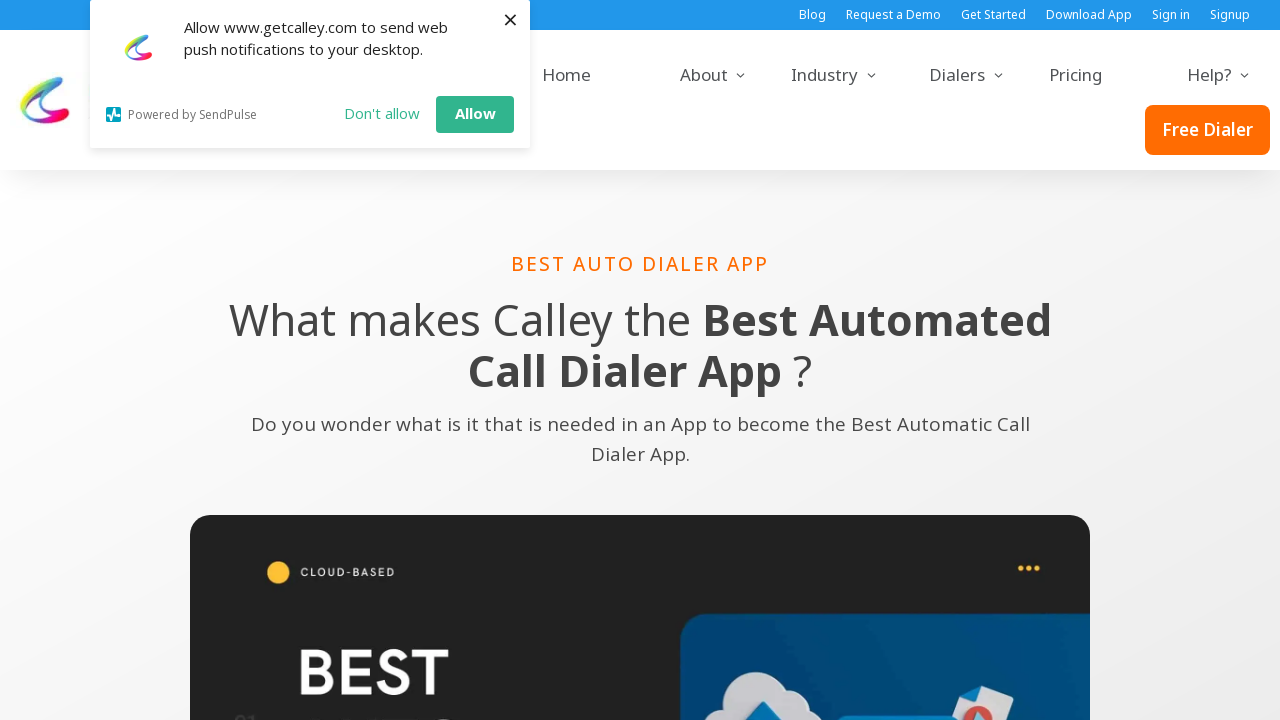

Navigated to Best Auto Dialer App page
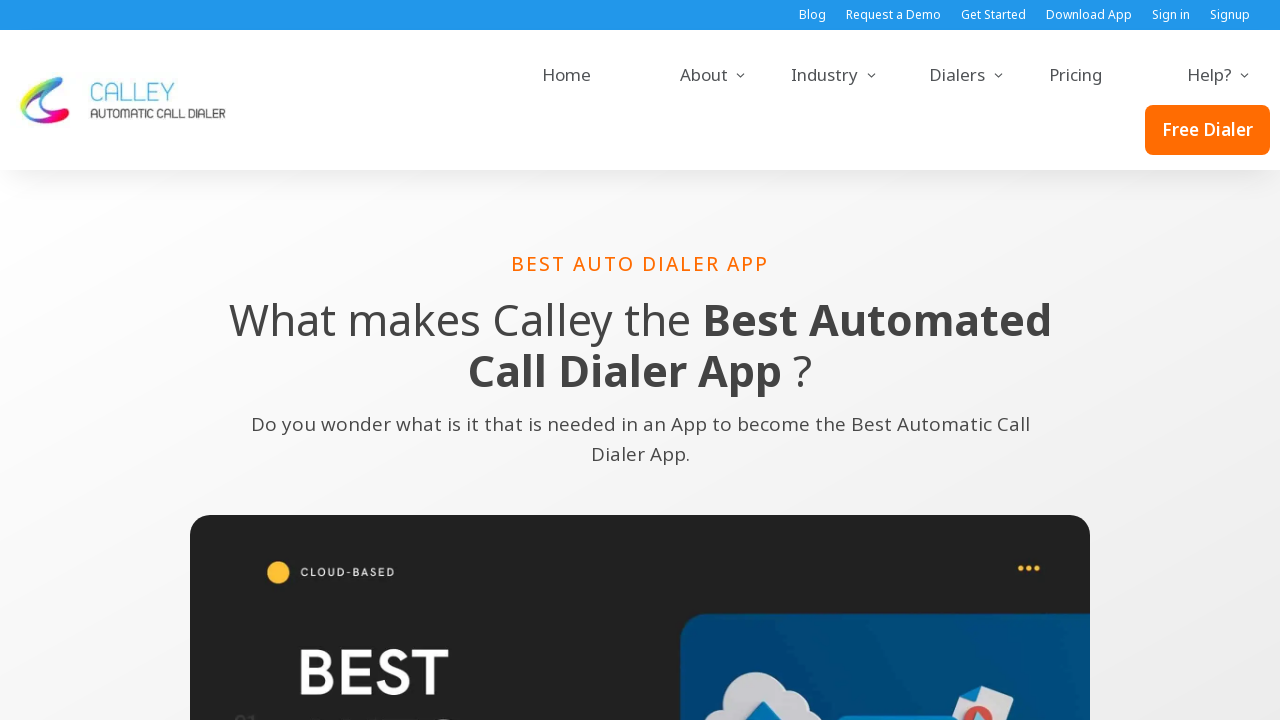

Set mobile viewport size to 360x640 pixels
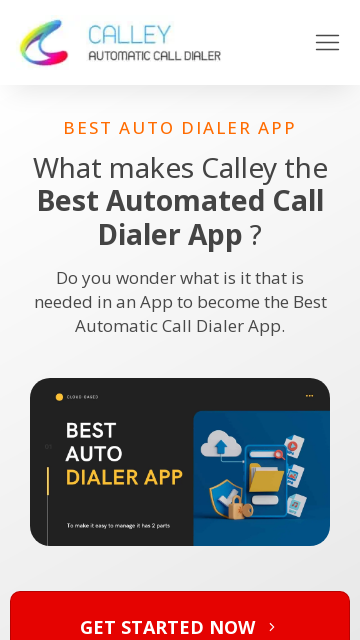

Page fully loaded - network activity idle
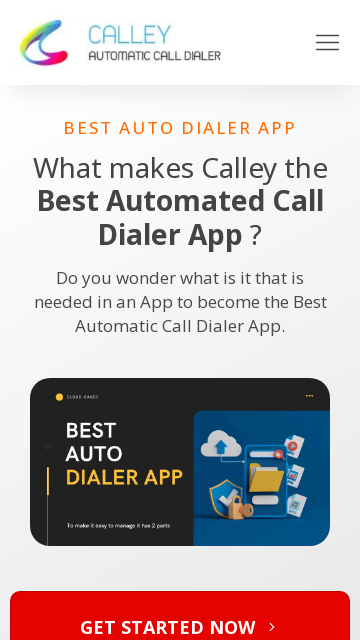

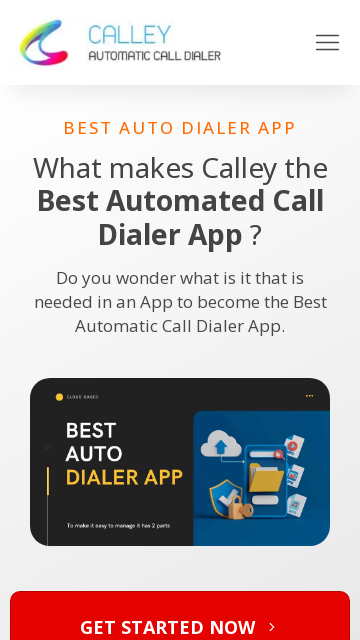